Tests alert dialog handling by clicking a button that triggers an alert and then accepting it

Starting URL: https://formy-project.herokuapp.com/switch-window

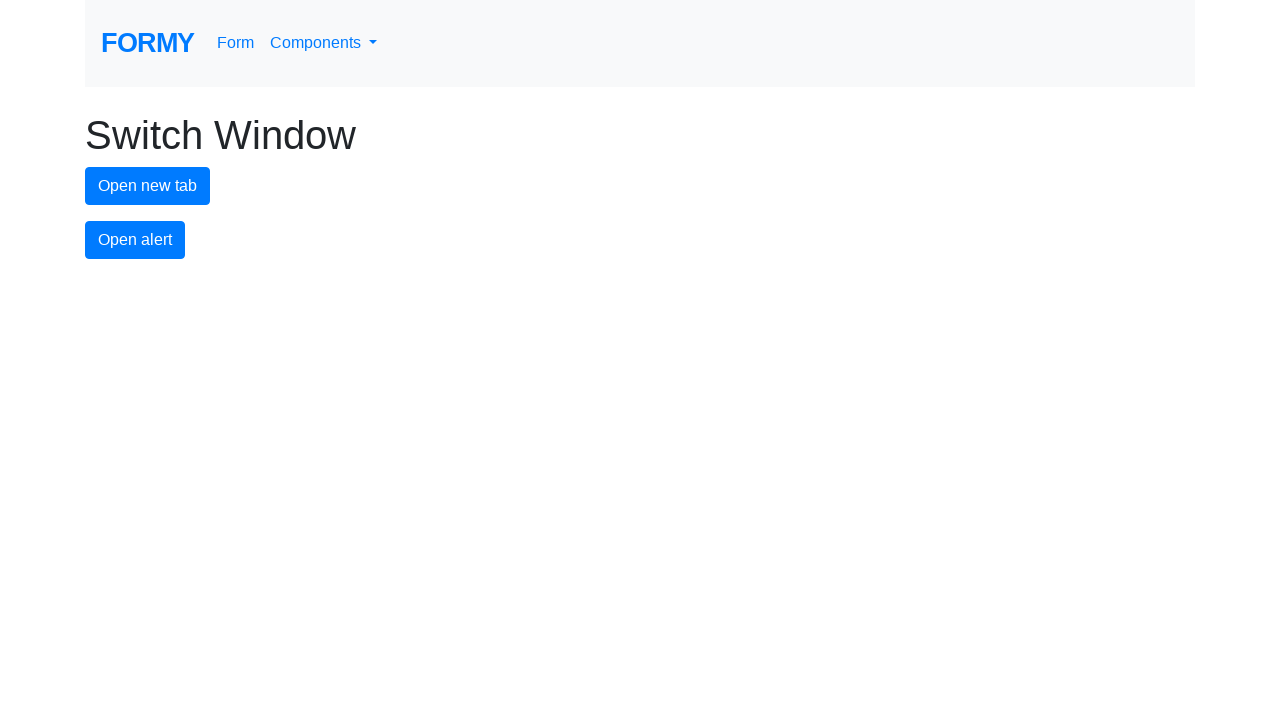

Set up dialog handler to automatically accept alerts
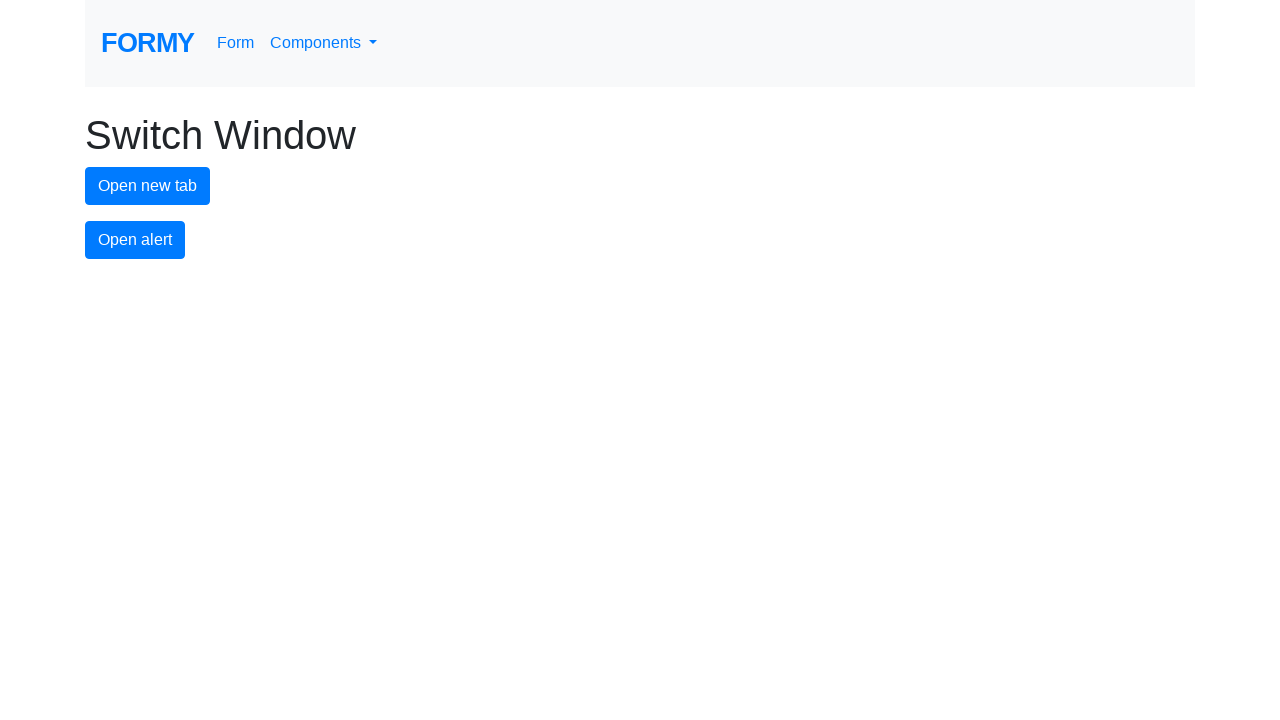

Clicked alert button to trigger the alert dialog at (135, 240) on #alert-button
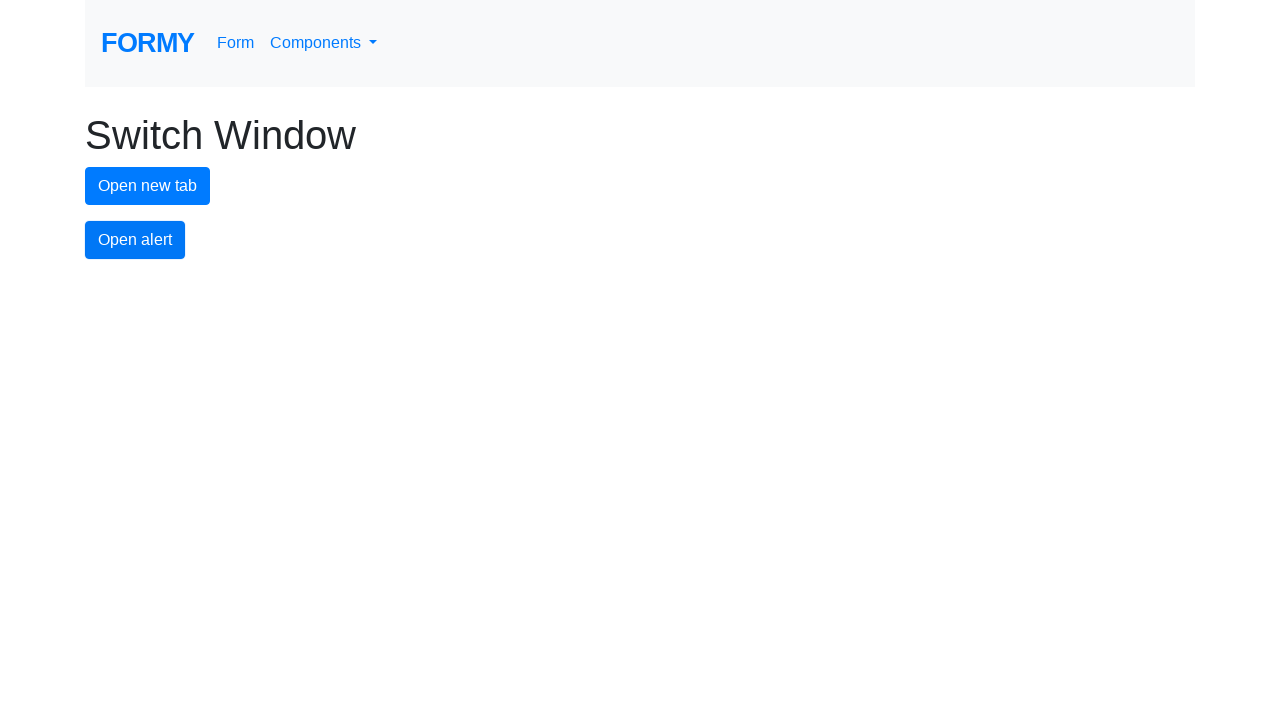

Waited for alert dialog to be processed
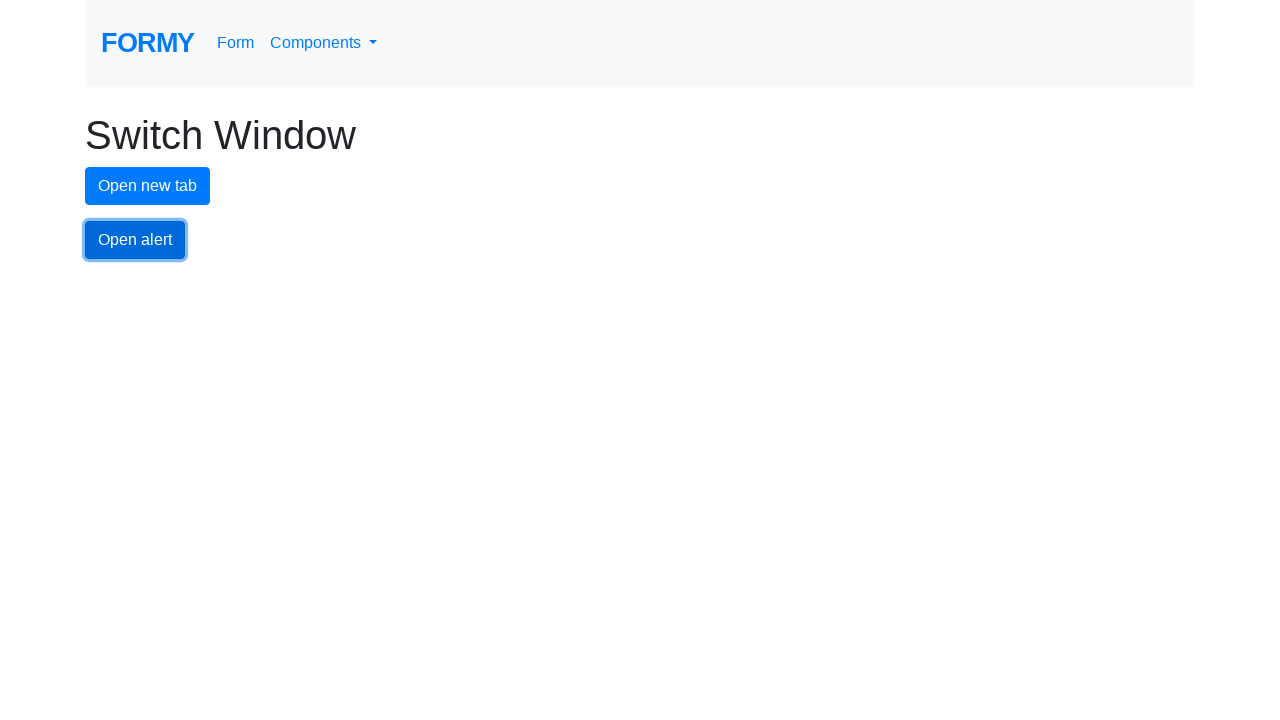

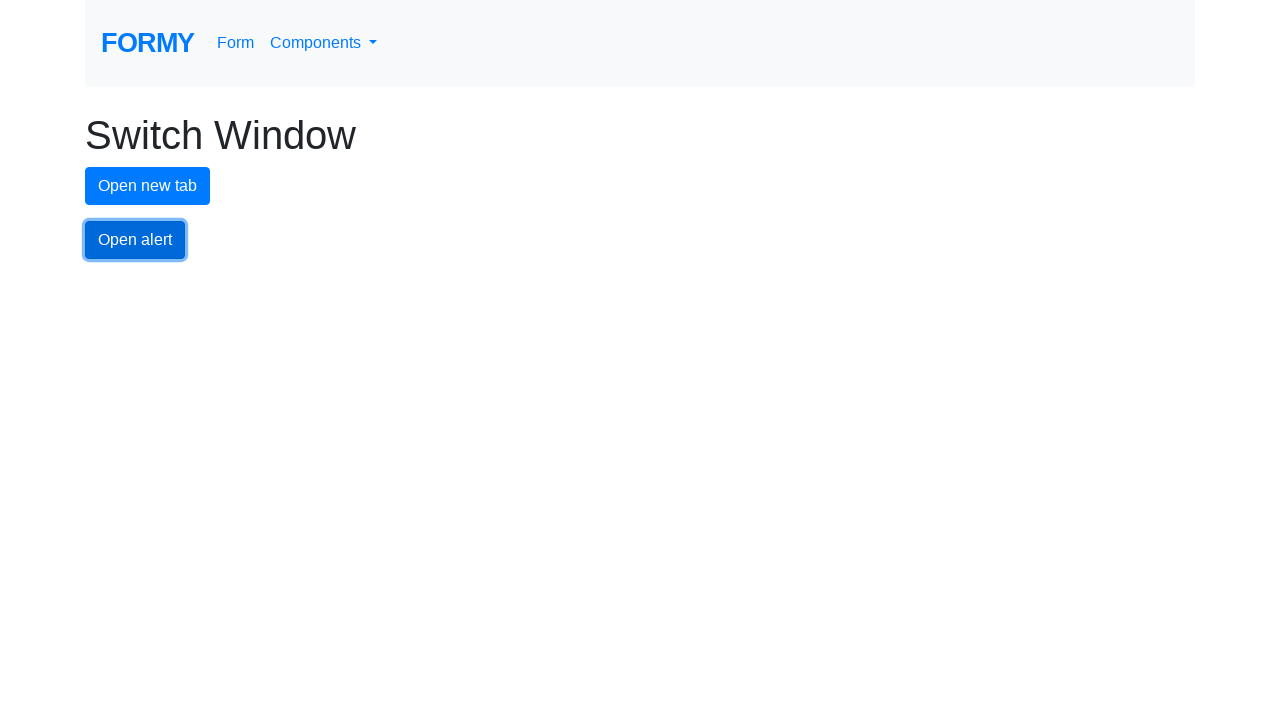